Tests an HTML form by filling various form elements (text fields, checkboxes, radio buttons, dropdowns, multi-select), submitting the form, and verifying the submitted values are displayed correctly. Then tests submitting the form with minimal input to verify default/empty value handling.

Starting URL: https://testpages.herokuapp.com/styled/basic-html-form-test.html

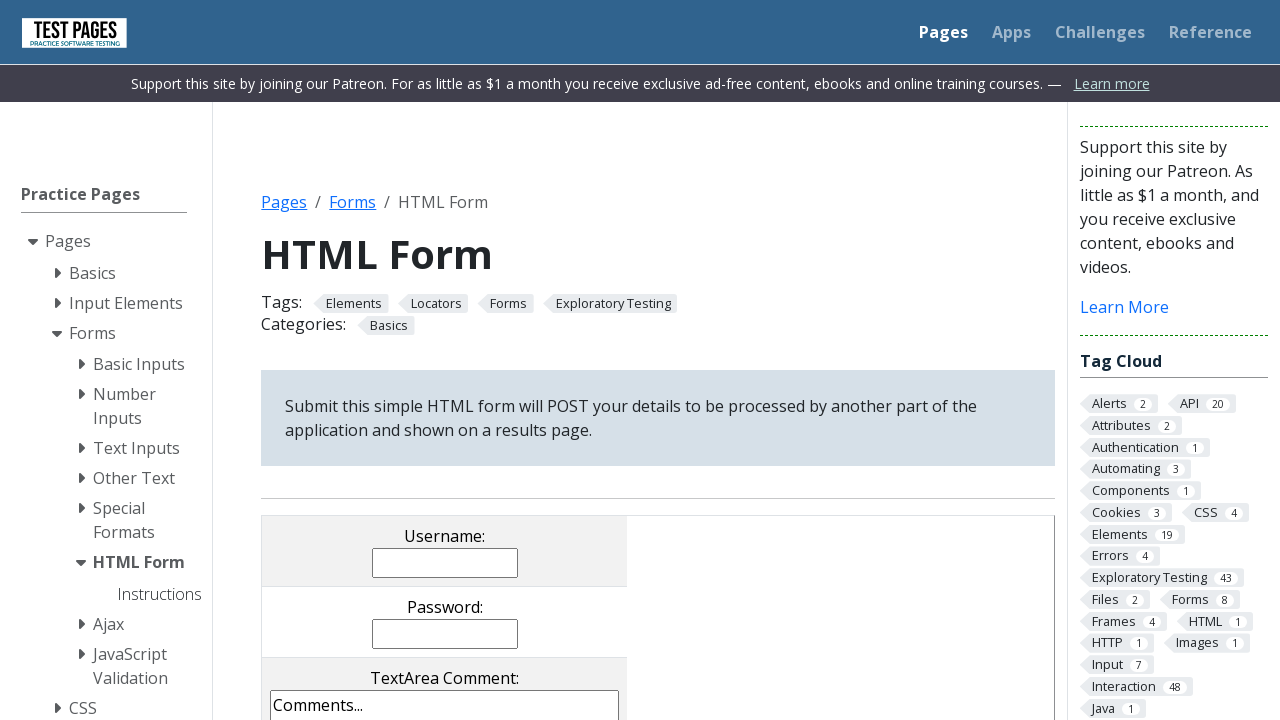

Filled username field with 'QA User' on input[name='username']
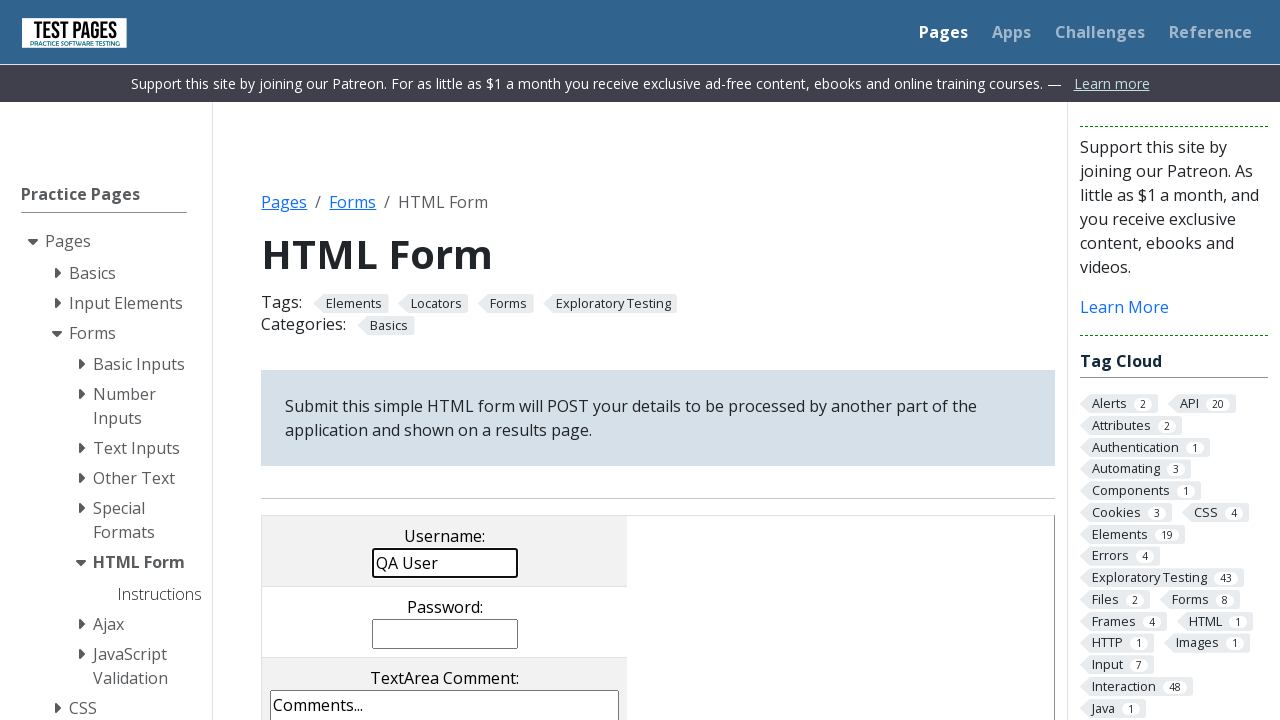

Filled password field with 'QA Password' on input[name='password']
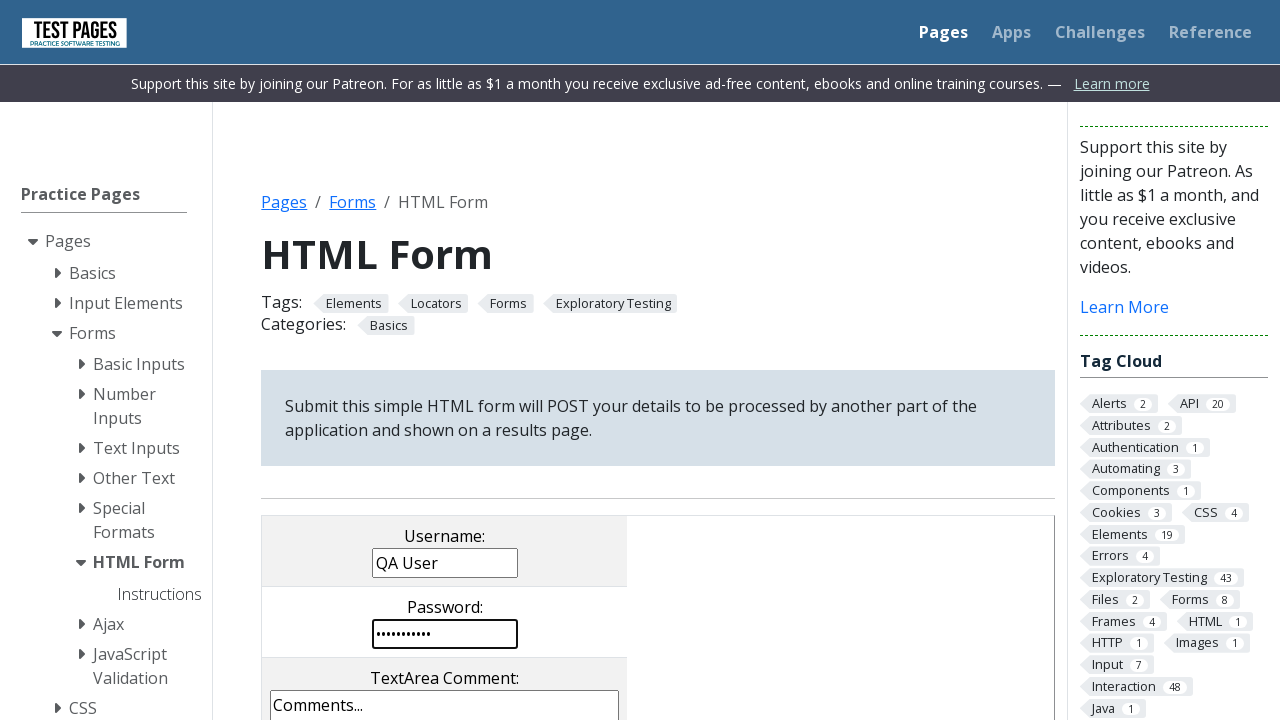

Cleared comments field on textarea[name='comments']
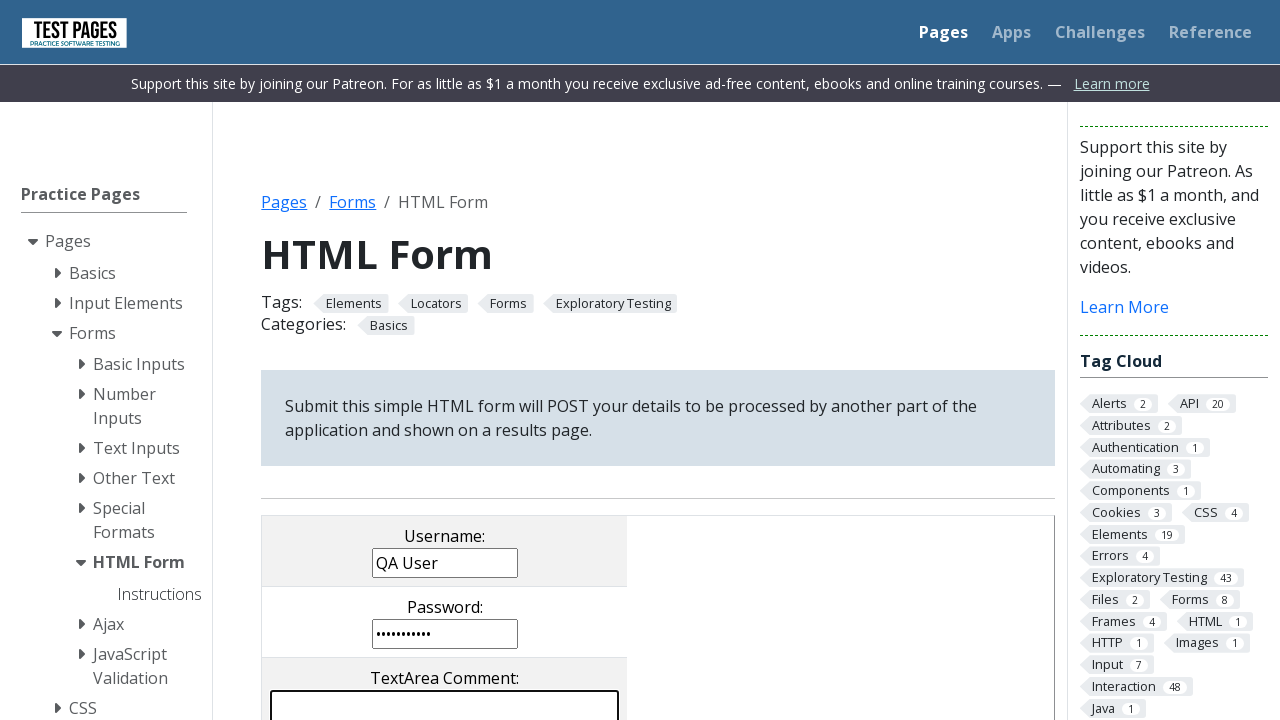

Filled comments field with 'Comentario' on textarea[name='comments']
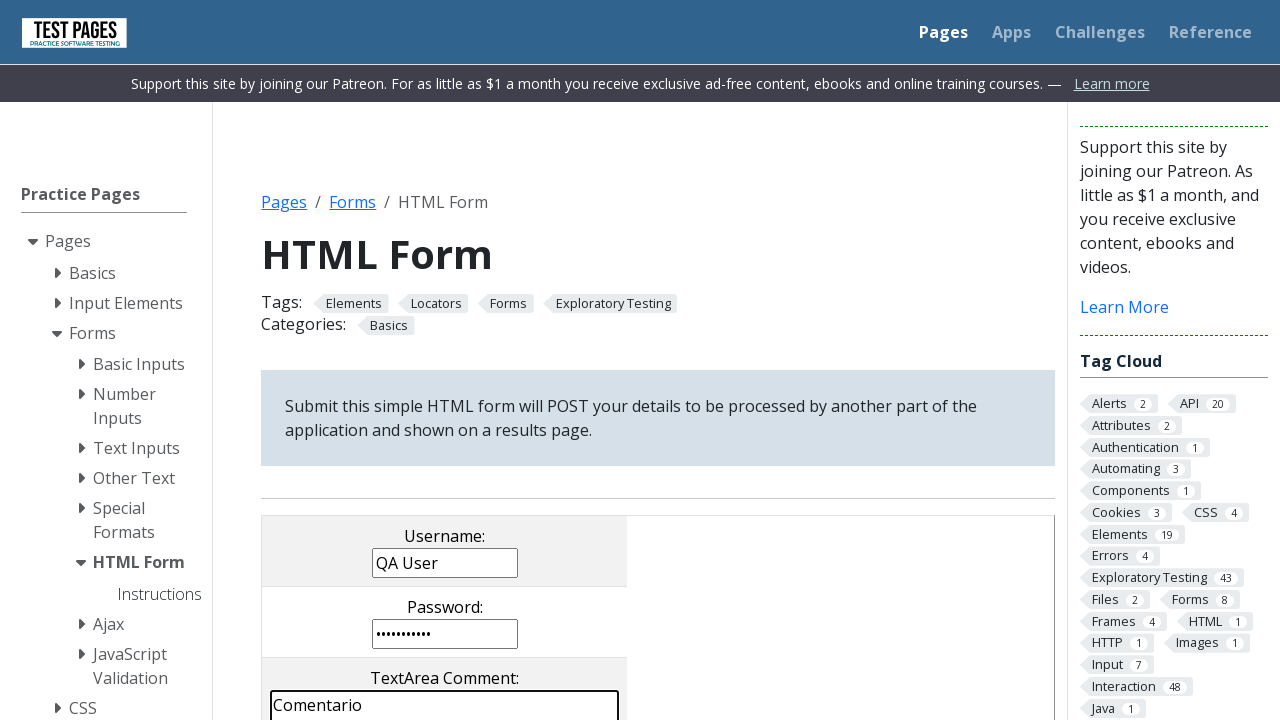

Checked checkbox cb1 at (299, 360) on xpath=//input[@name='checkboxes[]' and @value='cb1']
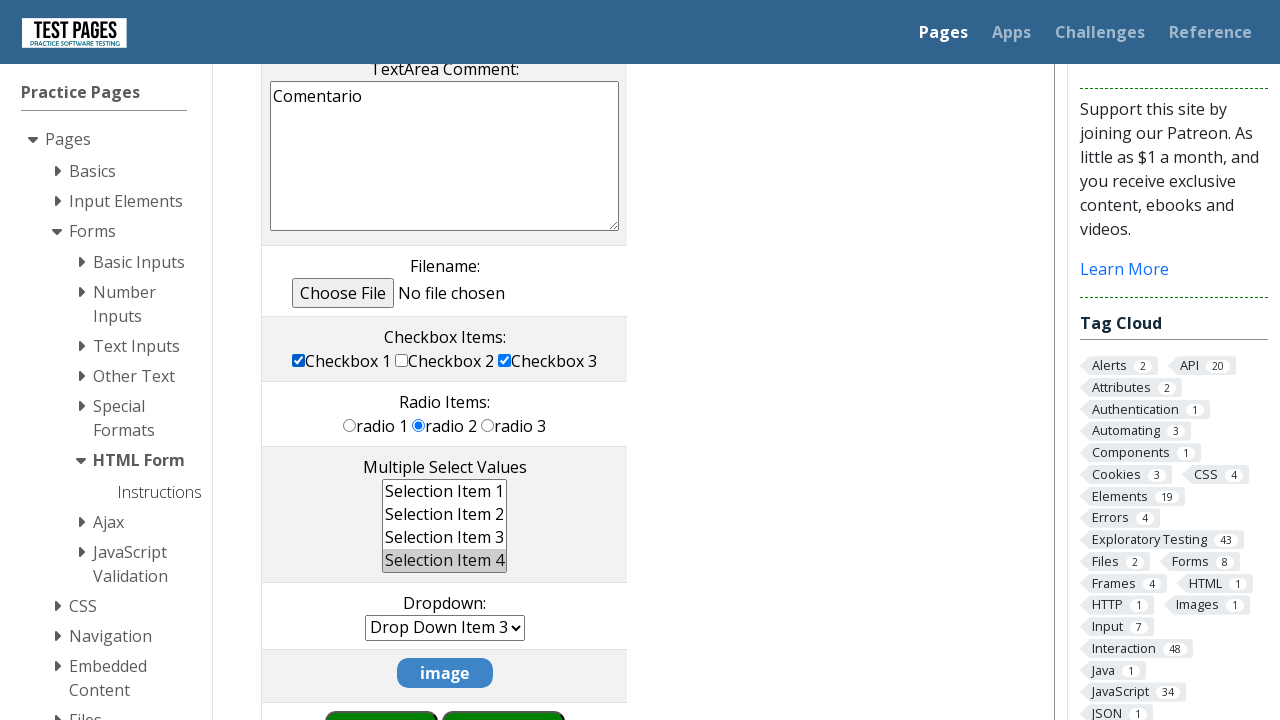

Checked checkbox cb2 at (402, 360) on xpath=//input[@name='checkboxes[]' and @value='cb2']
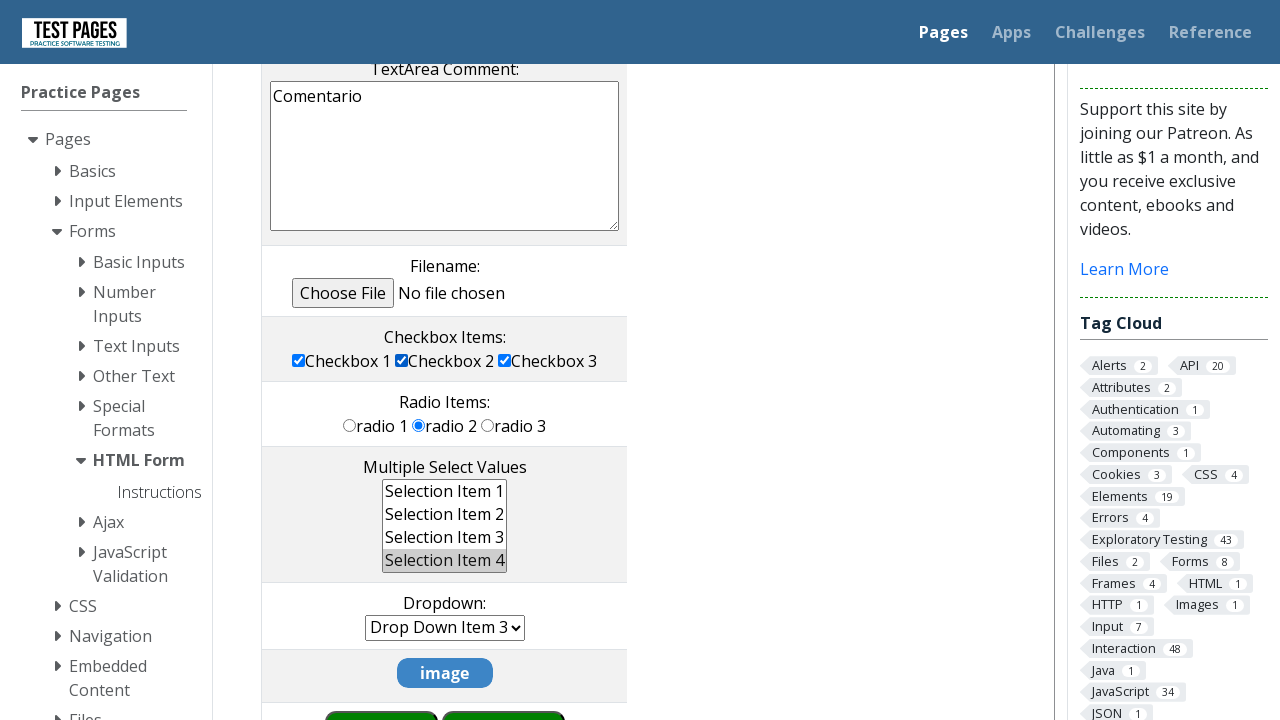

Selected radio button rd1 at (350, 425) on xpath=//input[@name='radioval' and @value='rd1']
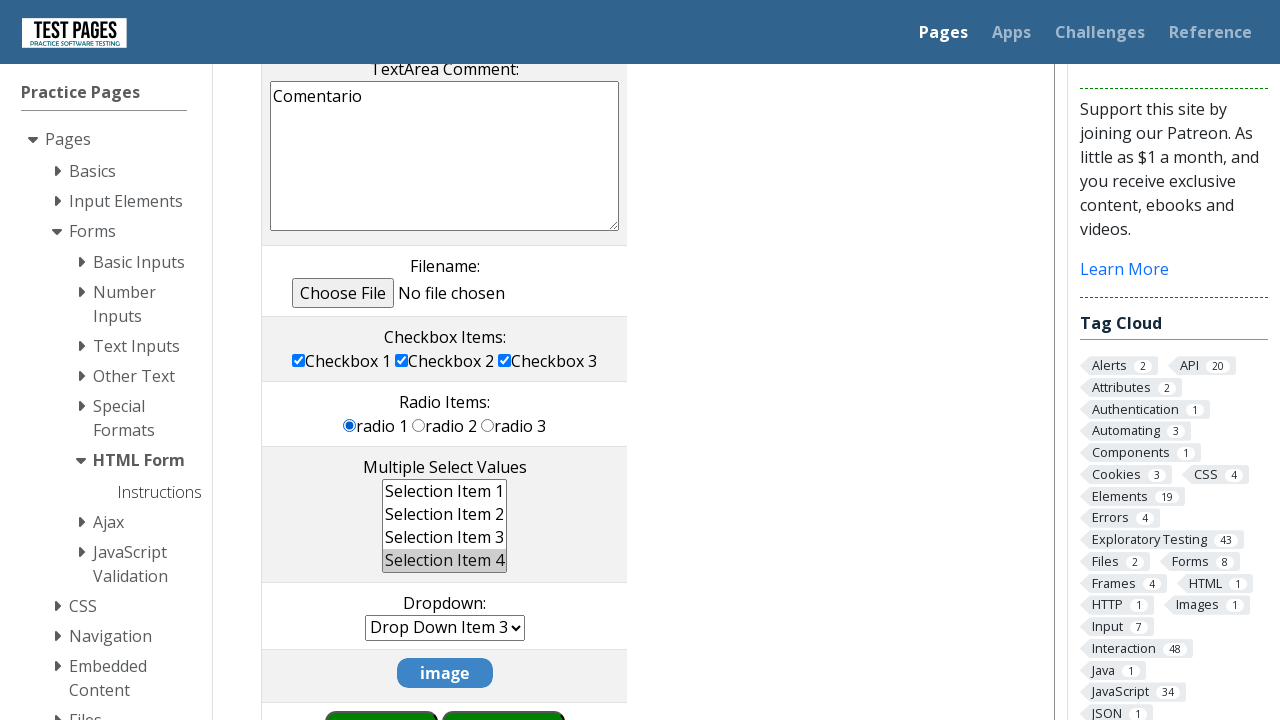

Selected 4th option in multi-select dropdown at (445, 560) on select[name='multipleselect[]'] option:nth-child(4)
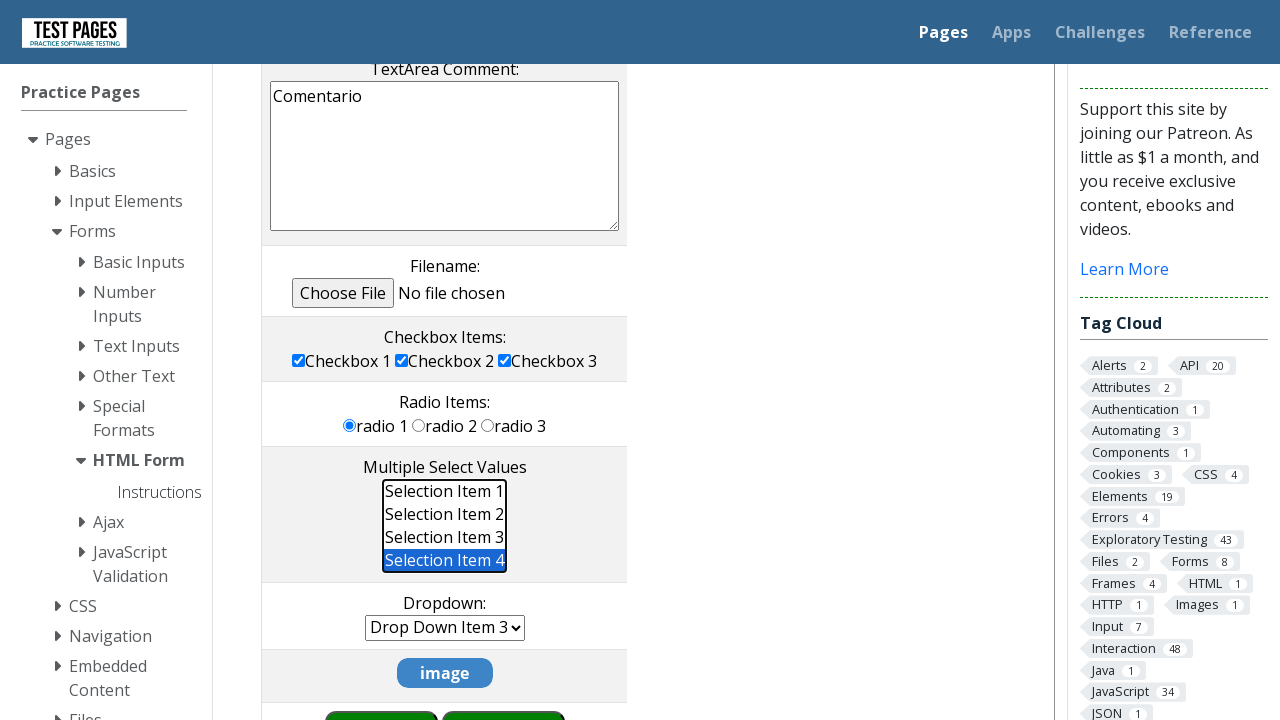

Selected 1st option in multi-select dropdown at (445, 491) on select[name='multipleselect[]'] option:nth-child(1)
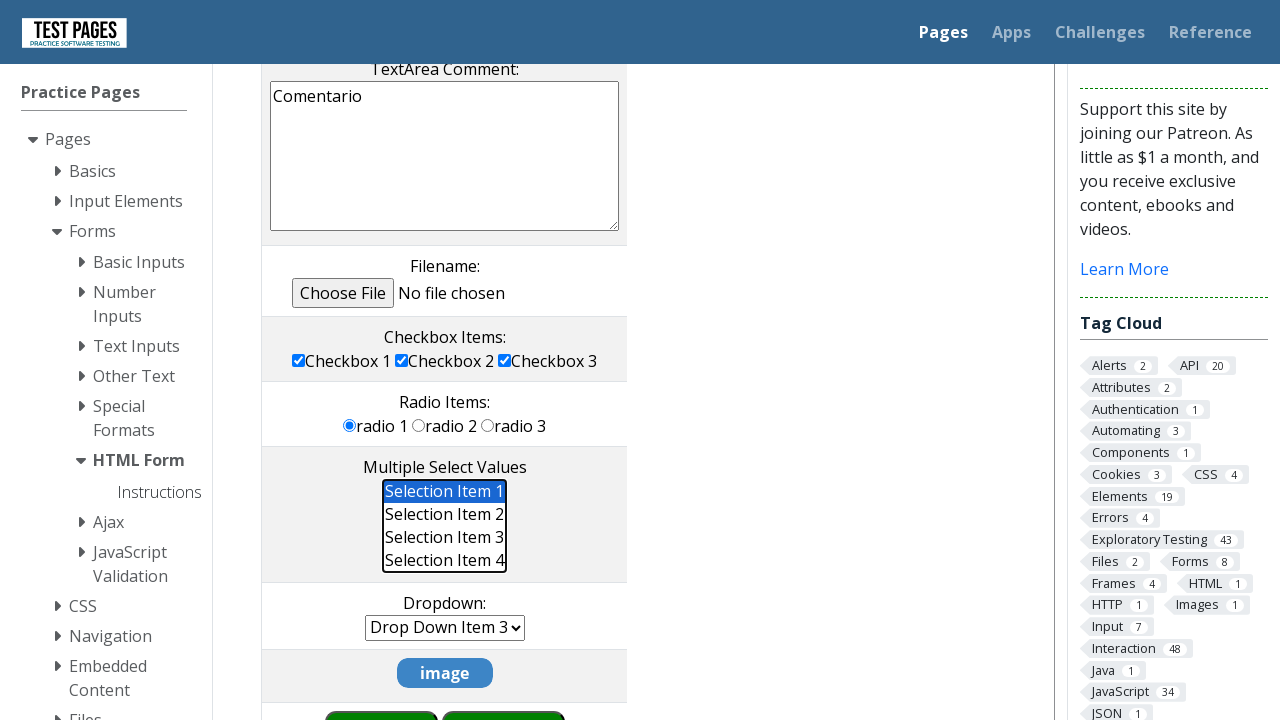

Clicked dropdown menu at (445, 628) on select[name='dropdown']
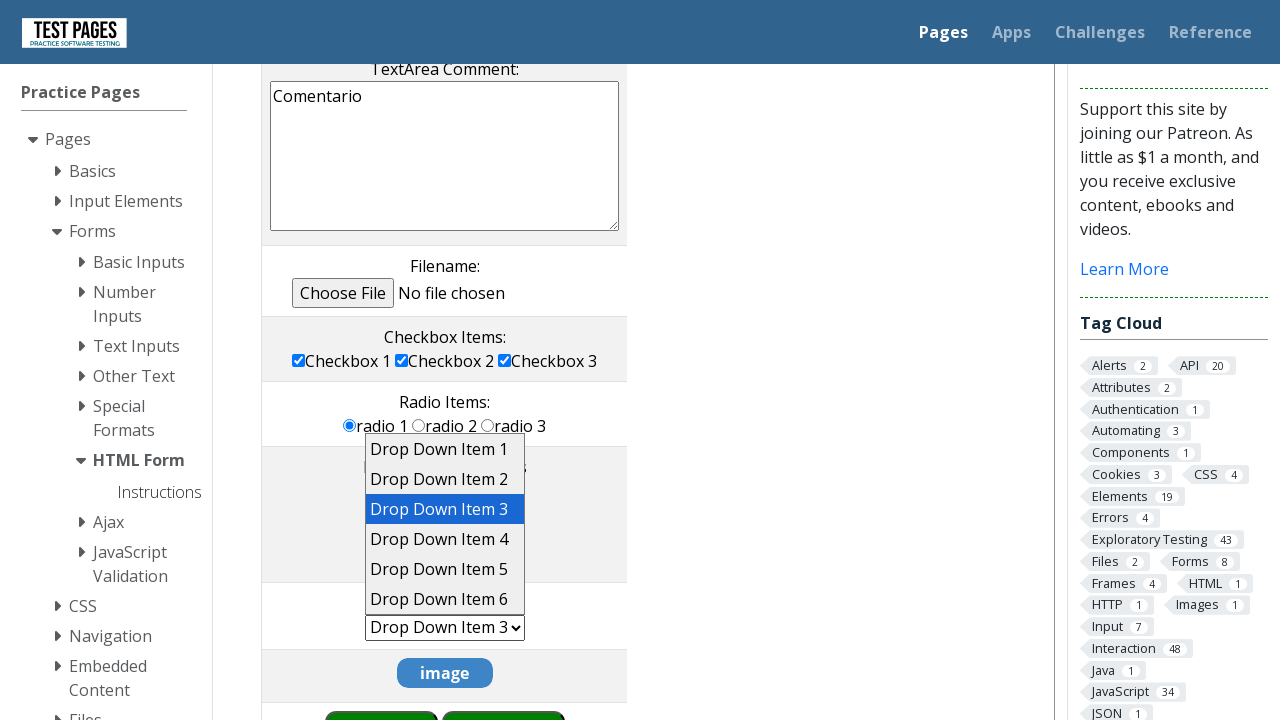

Selected first option in dropdown on select[name='dropdown']
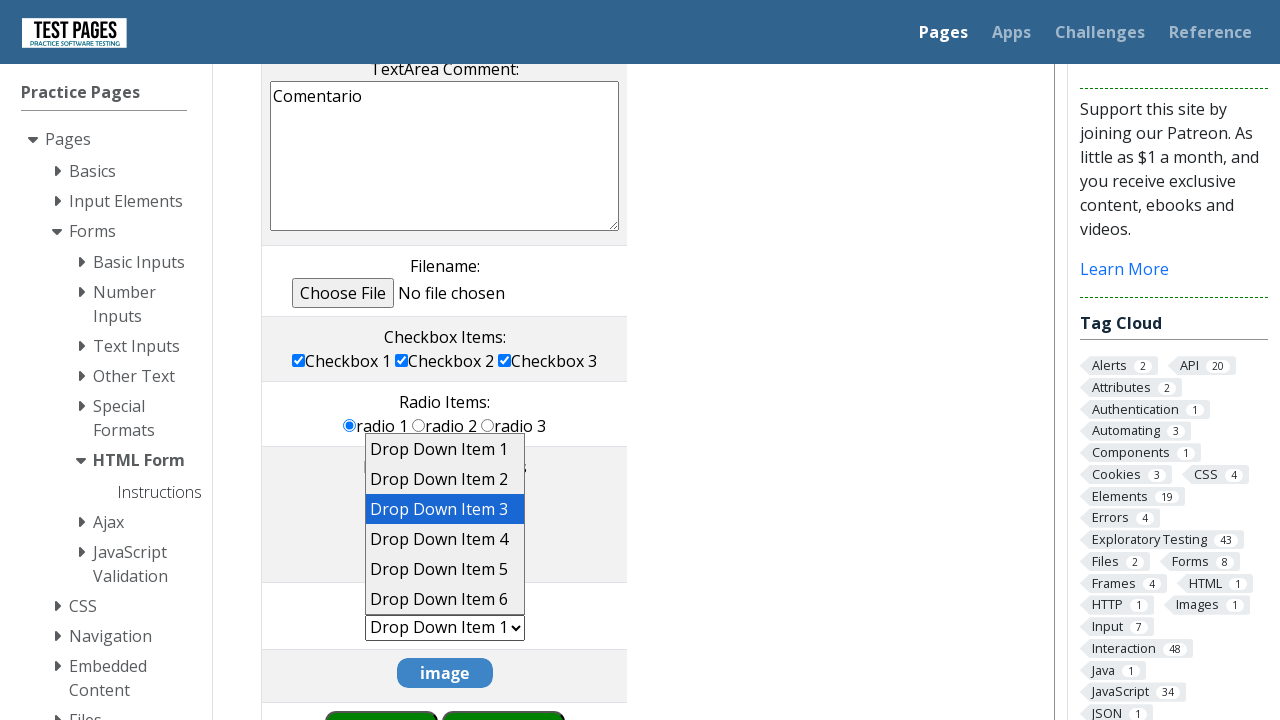

Clicked submit button to submit form with all fields at (504, 690) on input[type='submit'][value='submit']
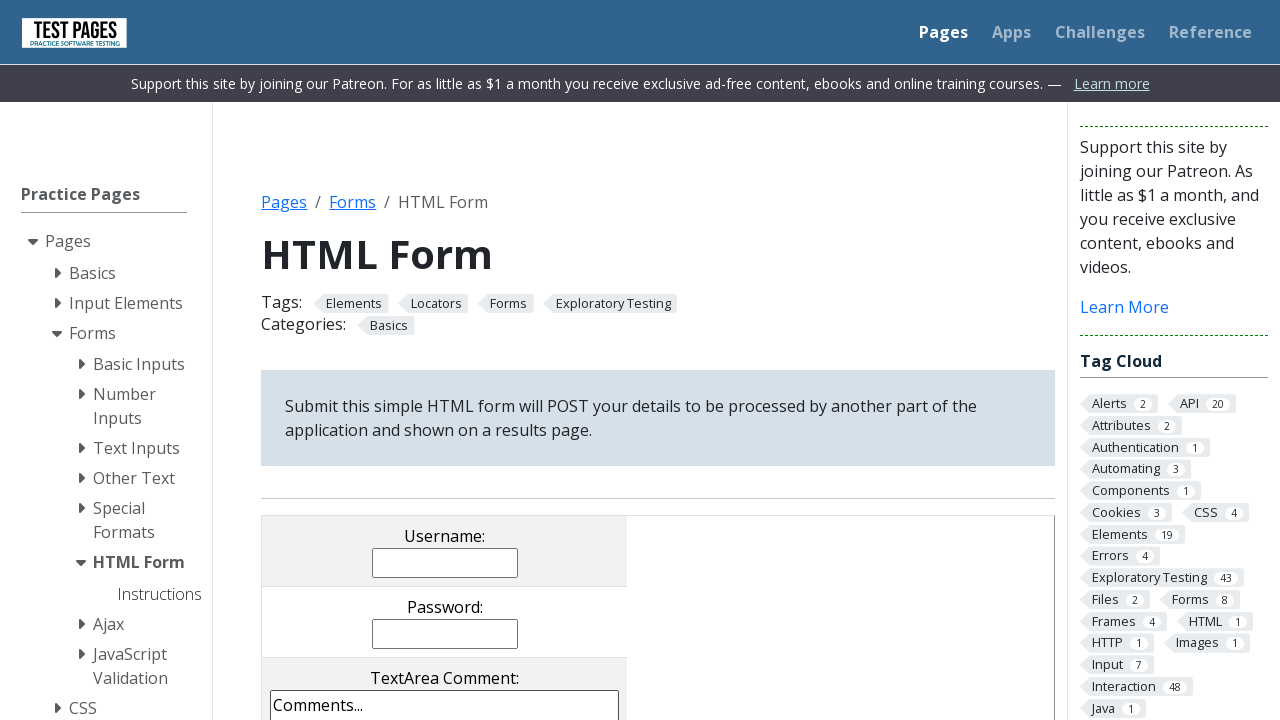

Form submitted successfully - results page loaded with 'QA User' confirmation
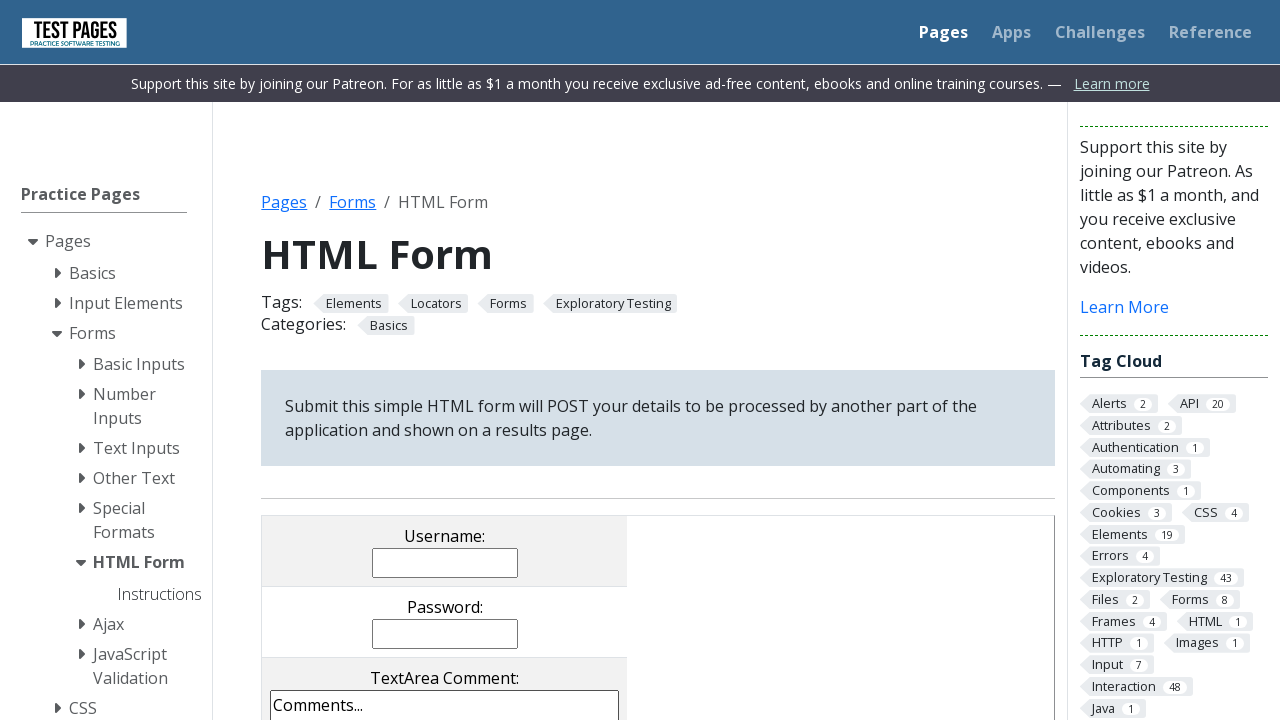

Navigated back to form for second test with minimal input
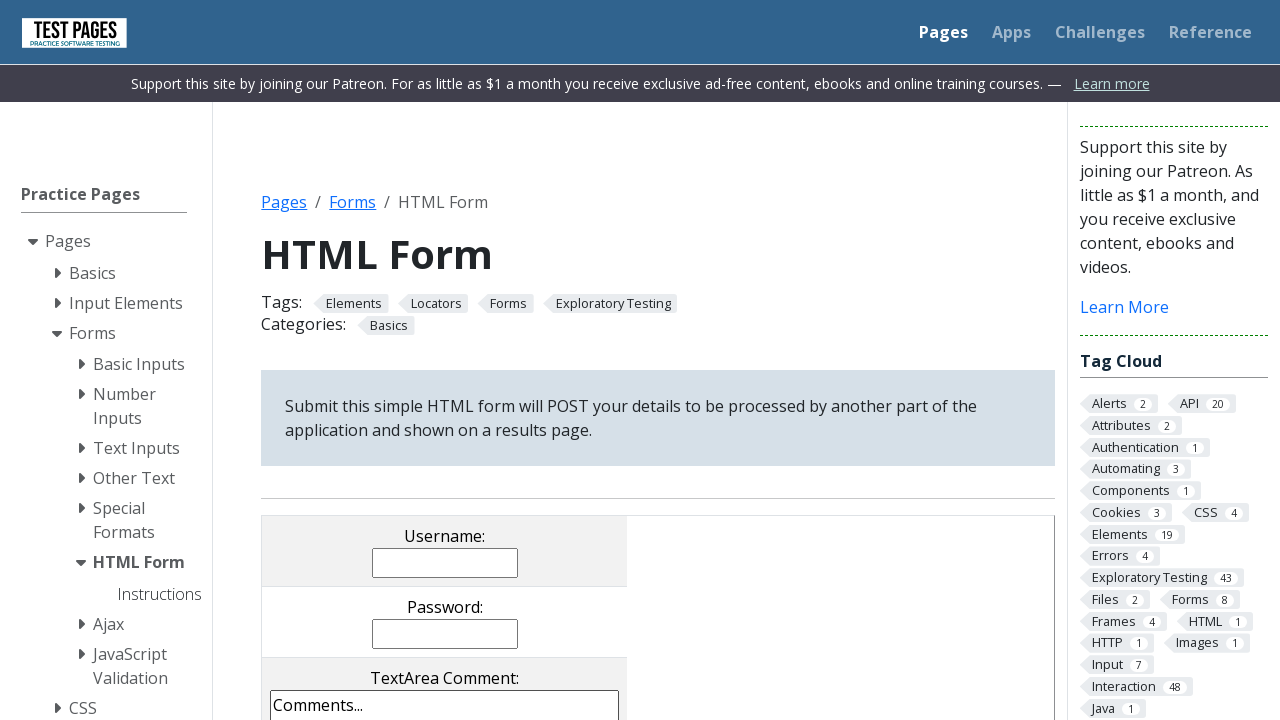

Selected radio button rd1 for second test at (350, 360) on xpath=//input[@name='radioval' and @value='rd1']
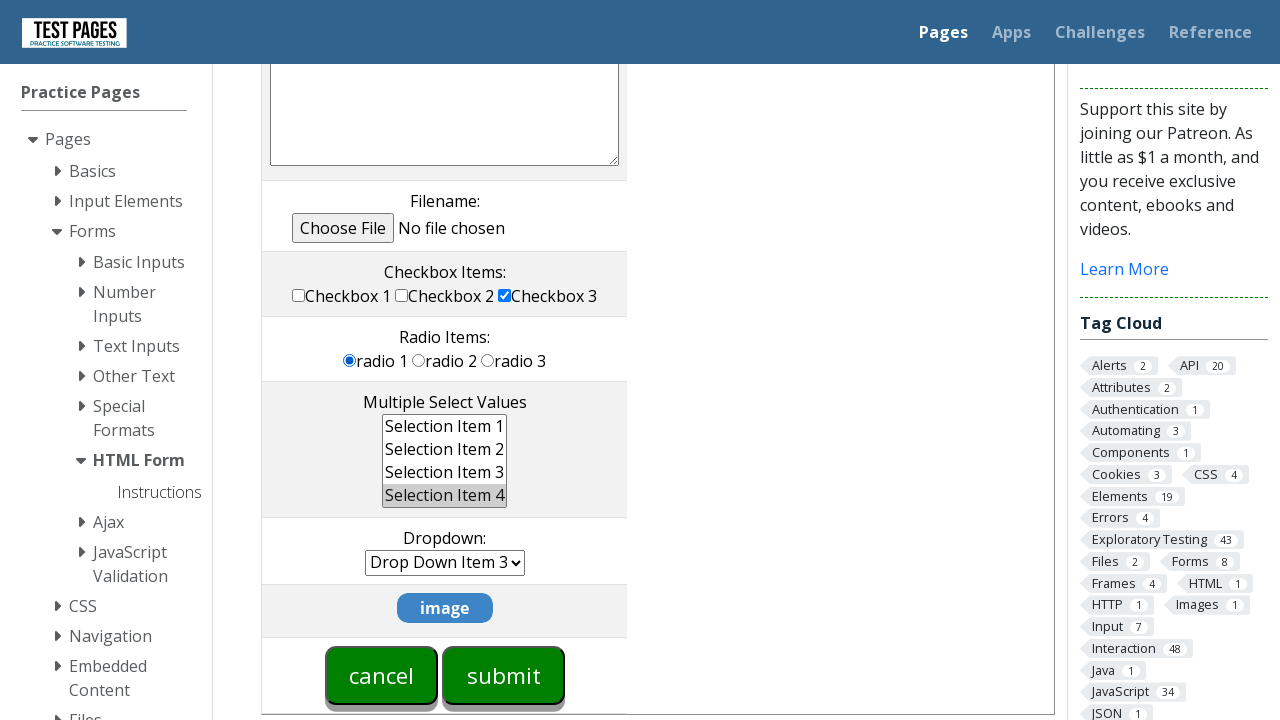

Selected 4th option in multi-select dropdown for second test at (445, 495) on select[name='multipleselect[]'] option:nth-child(4)
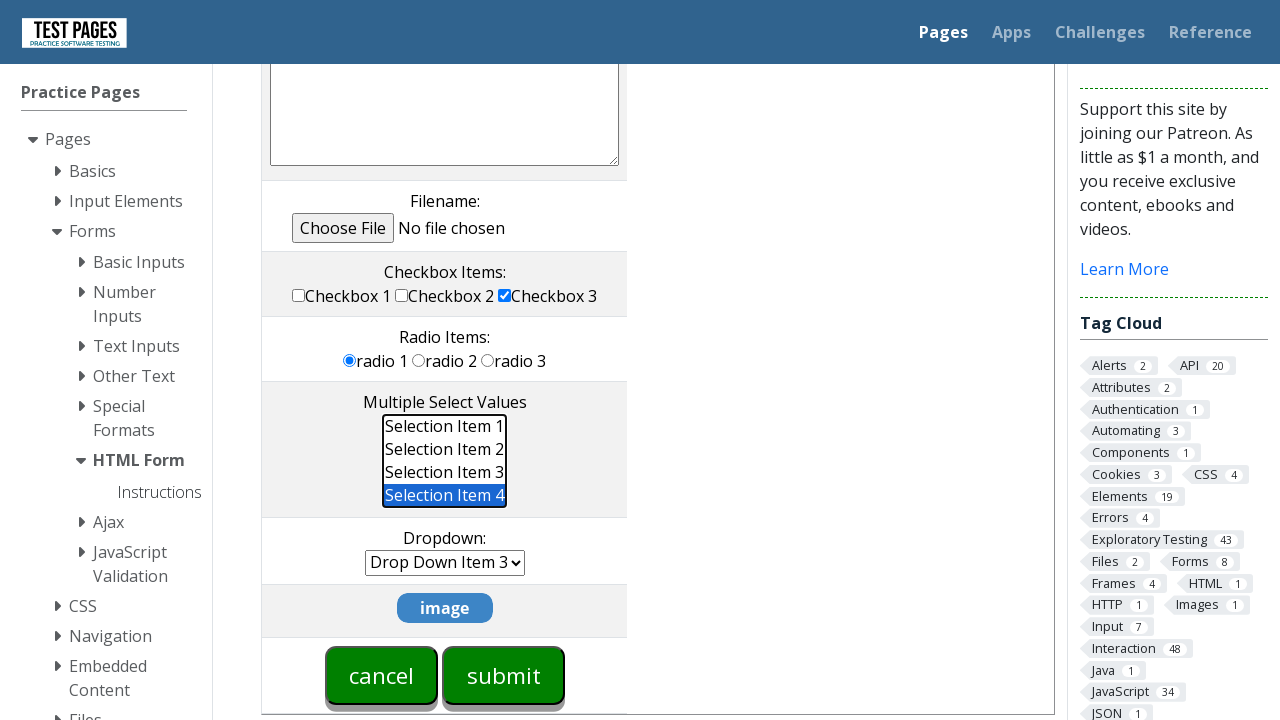

Selected 1st option in multi-select dropdown for second test at (445, 426) on select[name='multipleselect[]'] option:nth-child(1)
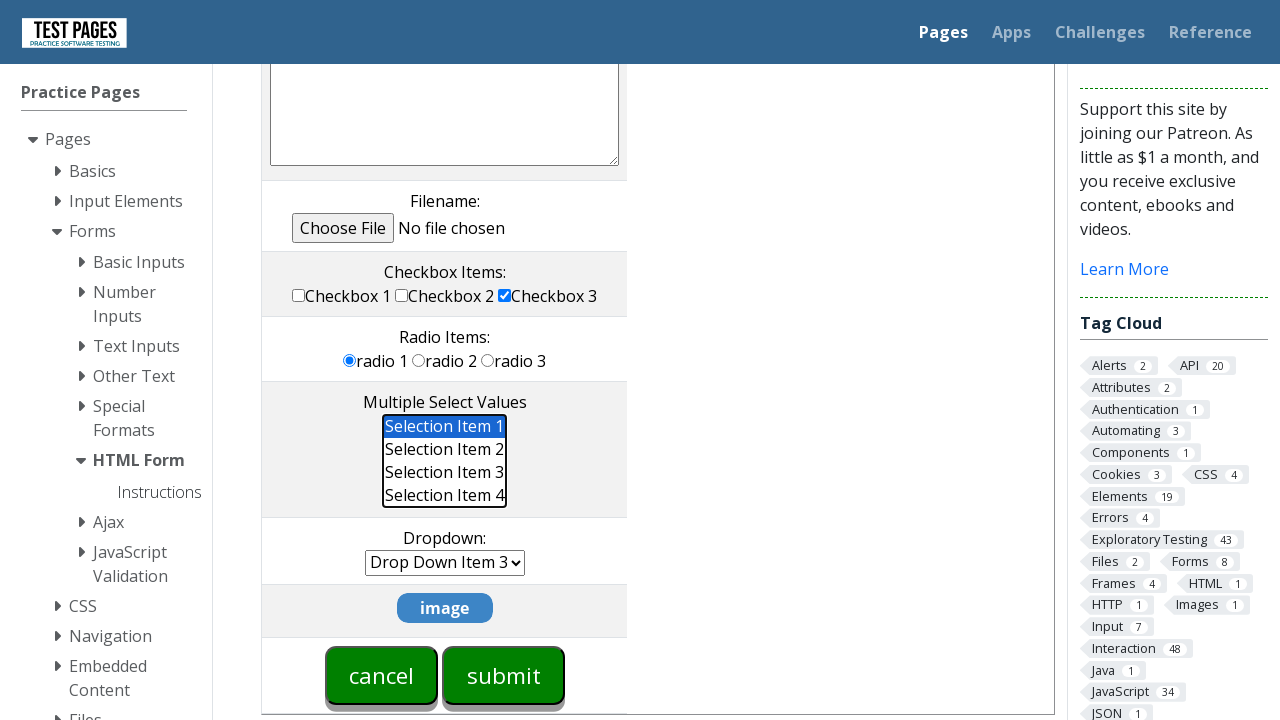

Clicked dropdown menu for second test at (445, 562) on select[name='dropdown']
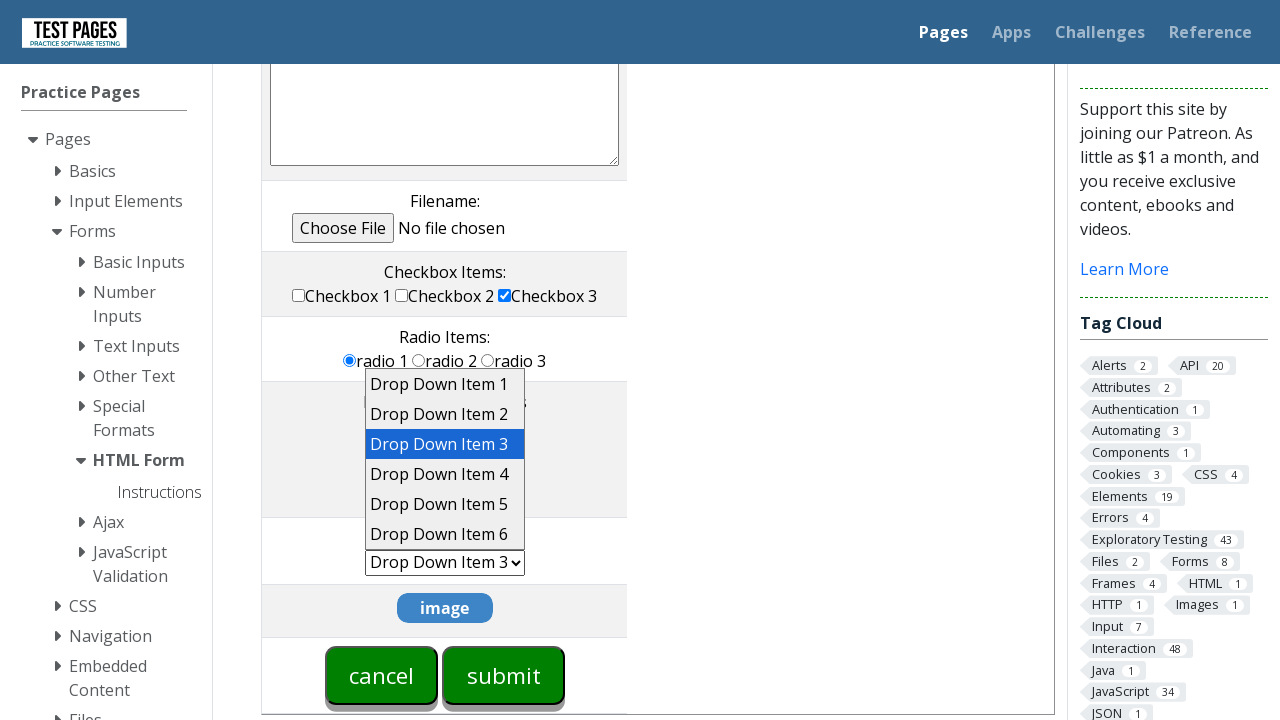

Selected first option in dropdown for second test on select[name='dropdown']
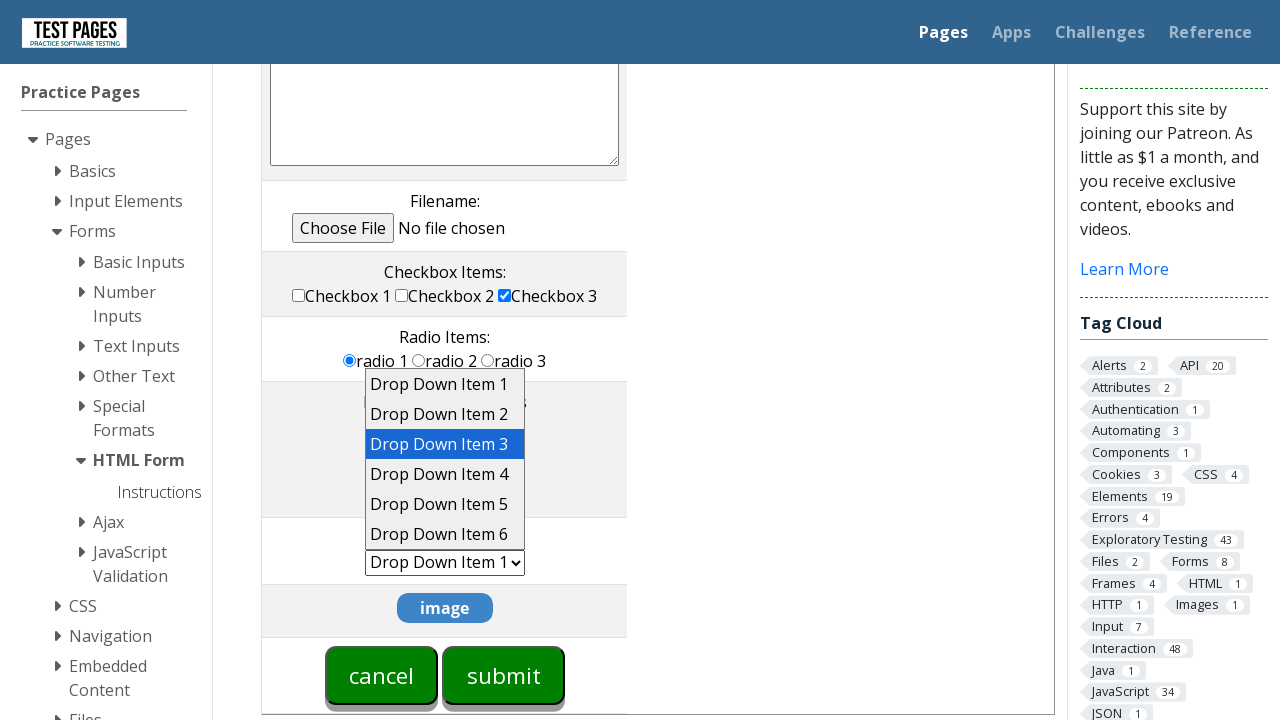

Clicked submit button to submit form with minimal input at (504, 675) on input[type='submit'][value='submit']
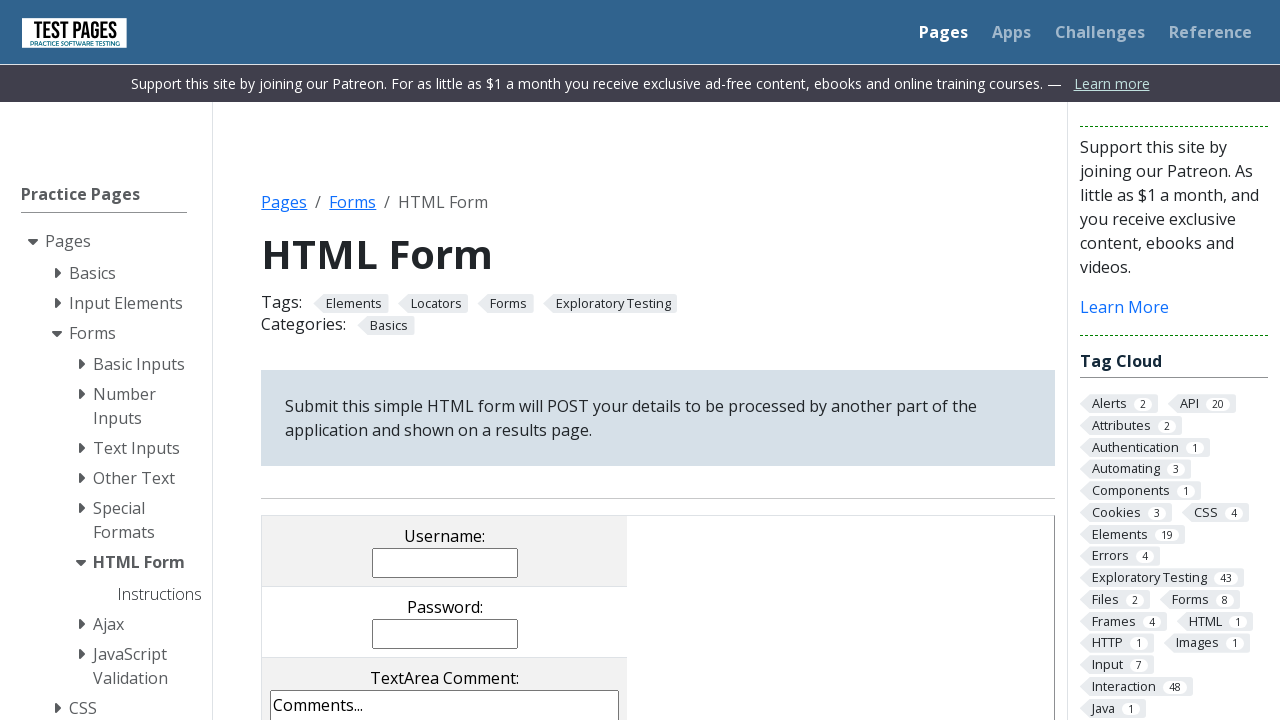

Form submitted successfully - results page loaded confirming empty username field handling
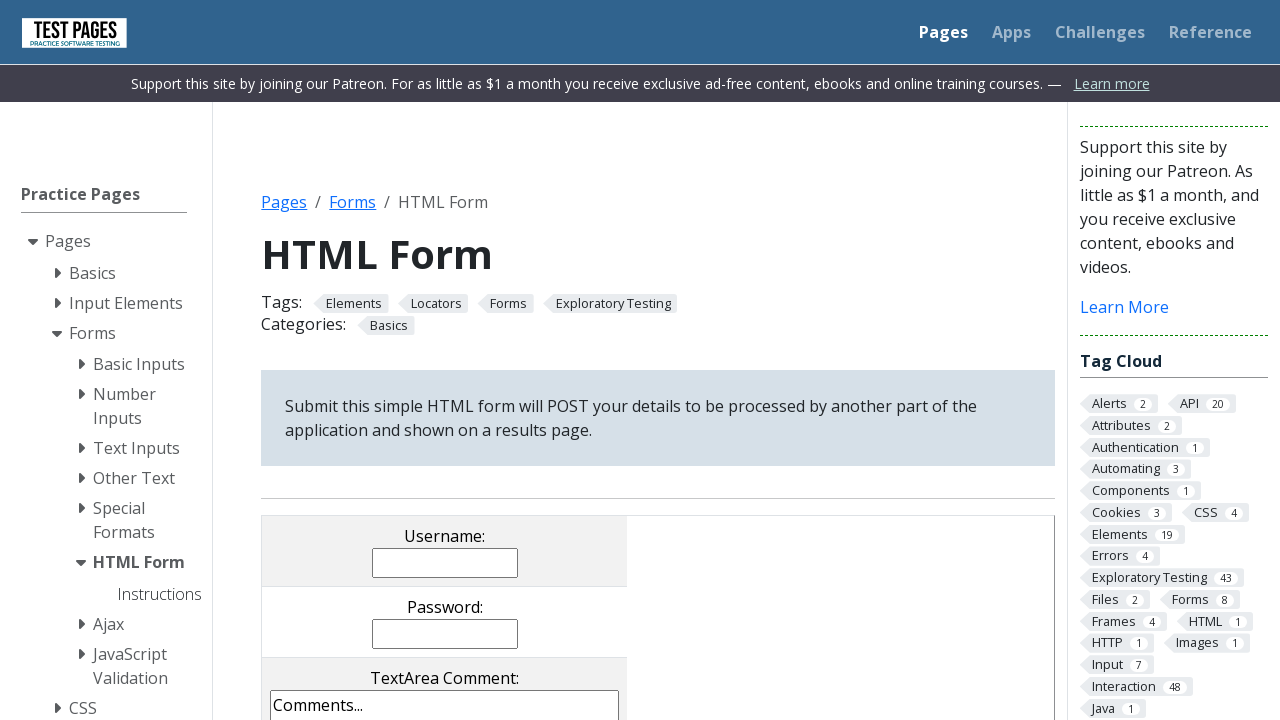

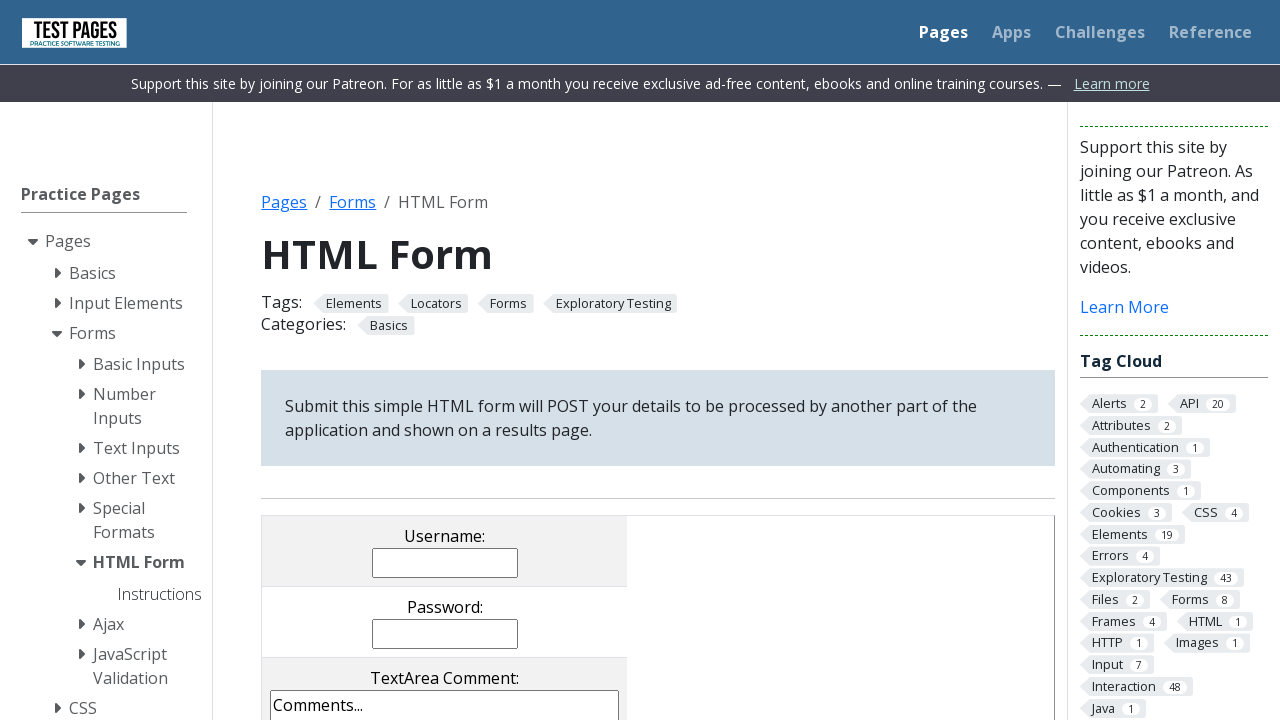